Tests checkbox functionality on a practice page by clicking BMW, Benz, and Honda checkboxes and verifying selection

Starting URL: https://www.letskodeit.com/practice

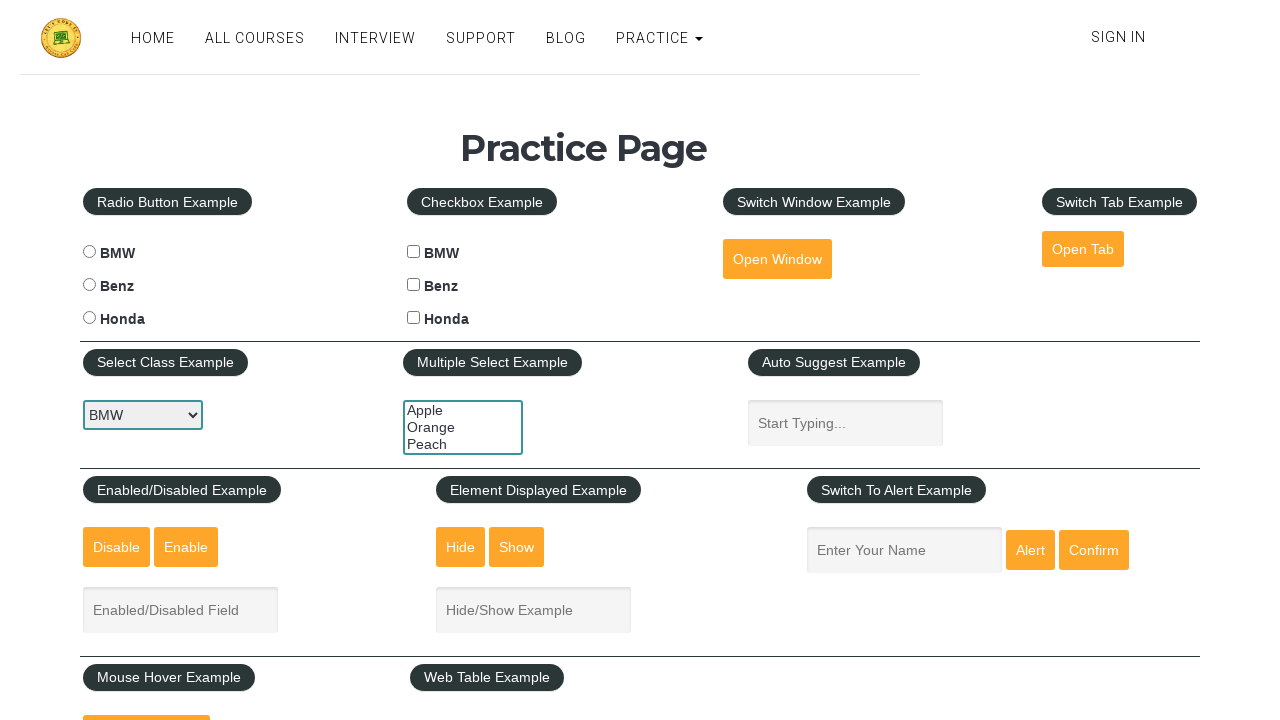

Clicked BMW checkbox at (414, 252) on xpath=//input[@id='bmwcheck']
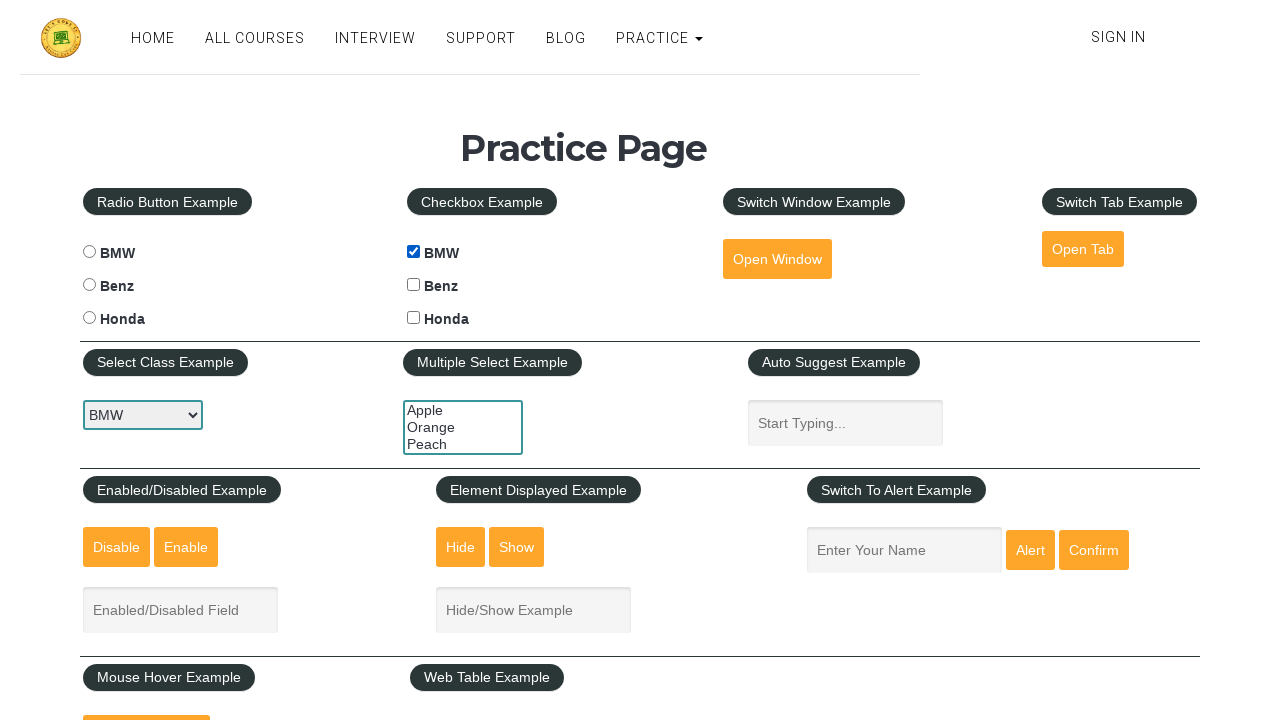

Clicked Benz checkbox at (414, 285) on xpath=//input[@id='benzcheck']
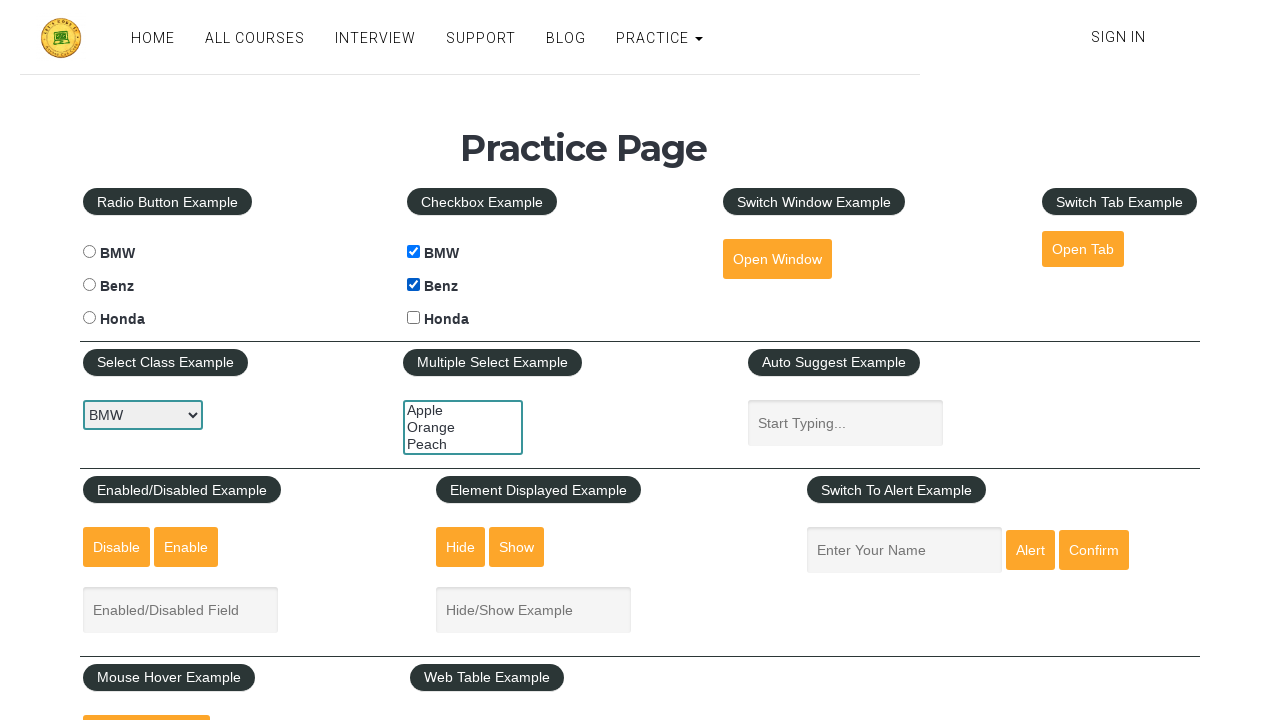

Clicked Honda checkbox at (414, 318) on xpath=//input[@id='hondacheck']
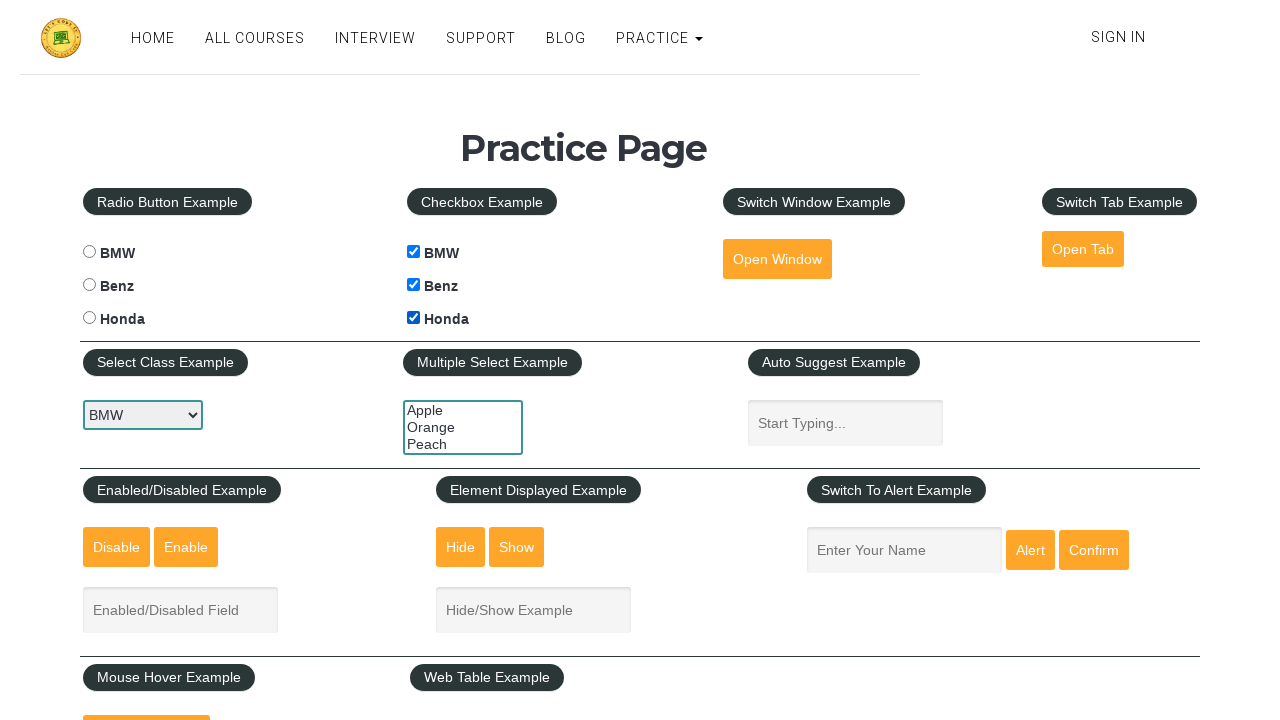

Verified Honda checkbox is selected
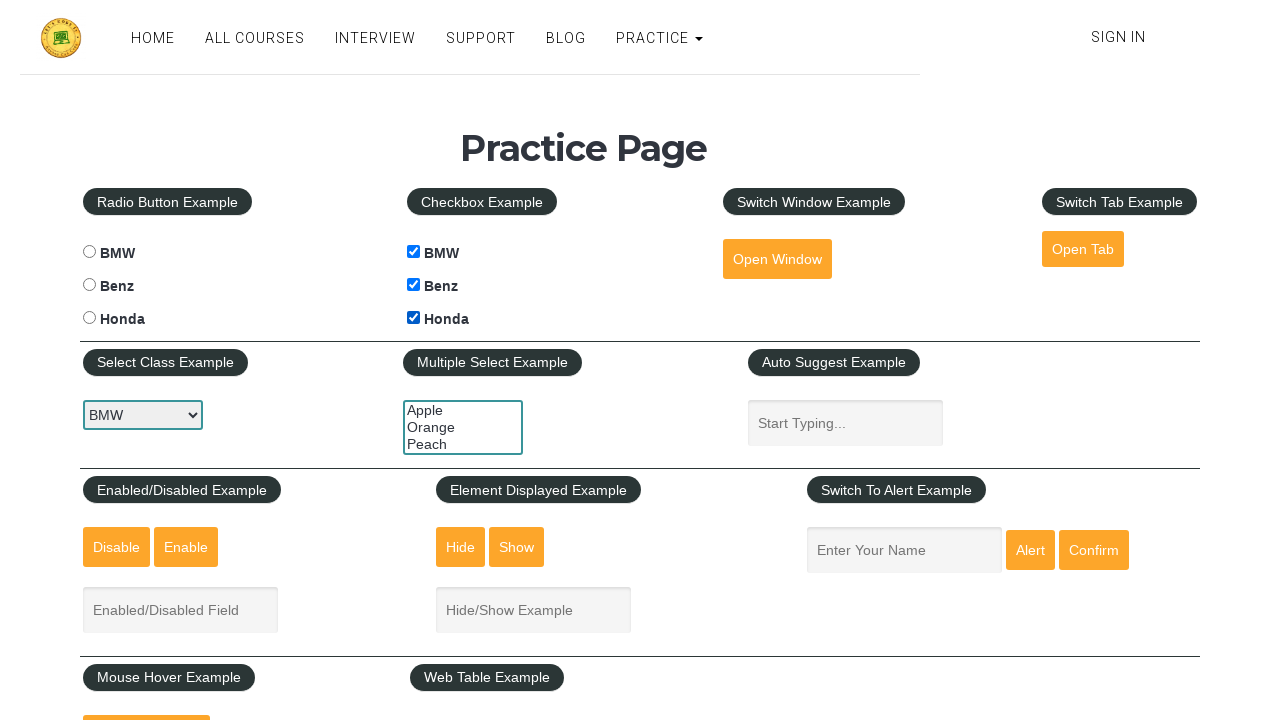

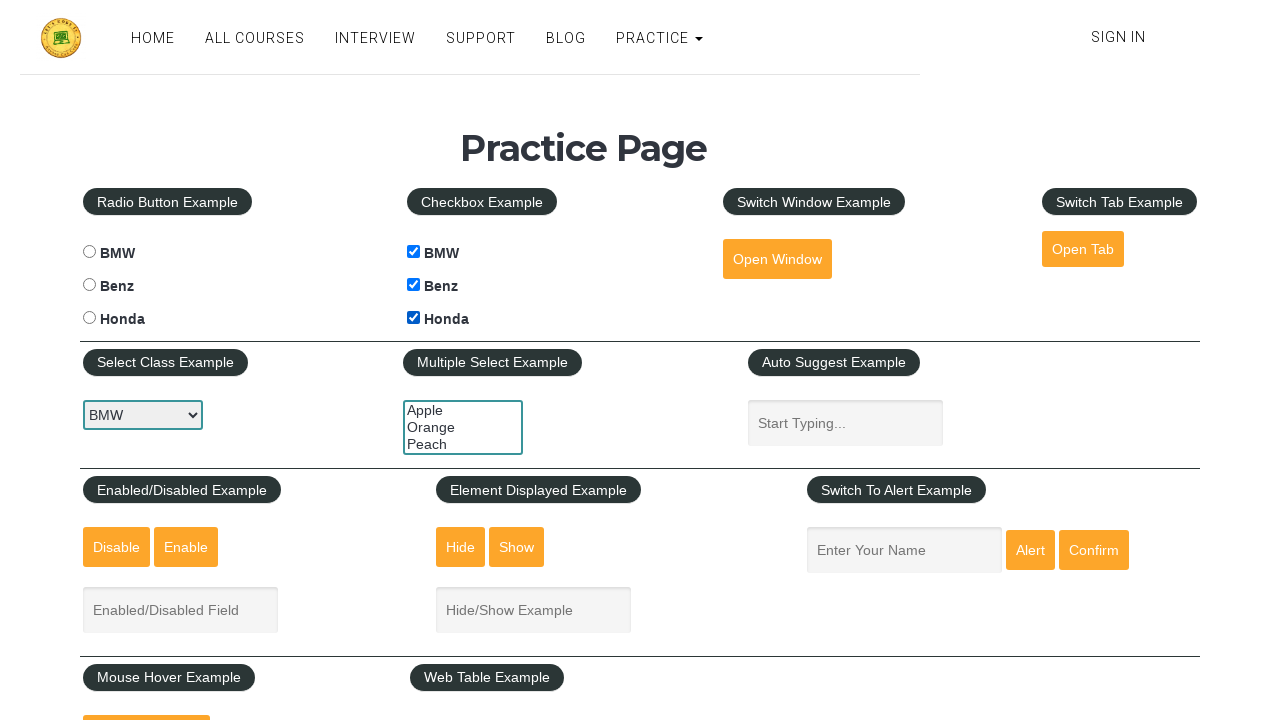